Navigates through a book catalog website, visiting the main listing page and clicking through to view individual book detail pages to verify the navigation flow works correctly.

Starting URL: https://books.toscrape.com/catalogue/page-1.html

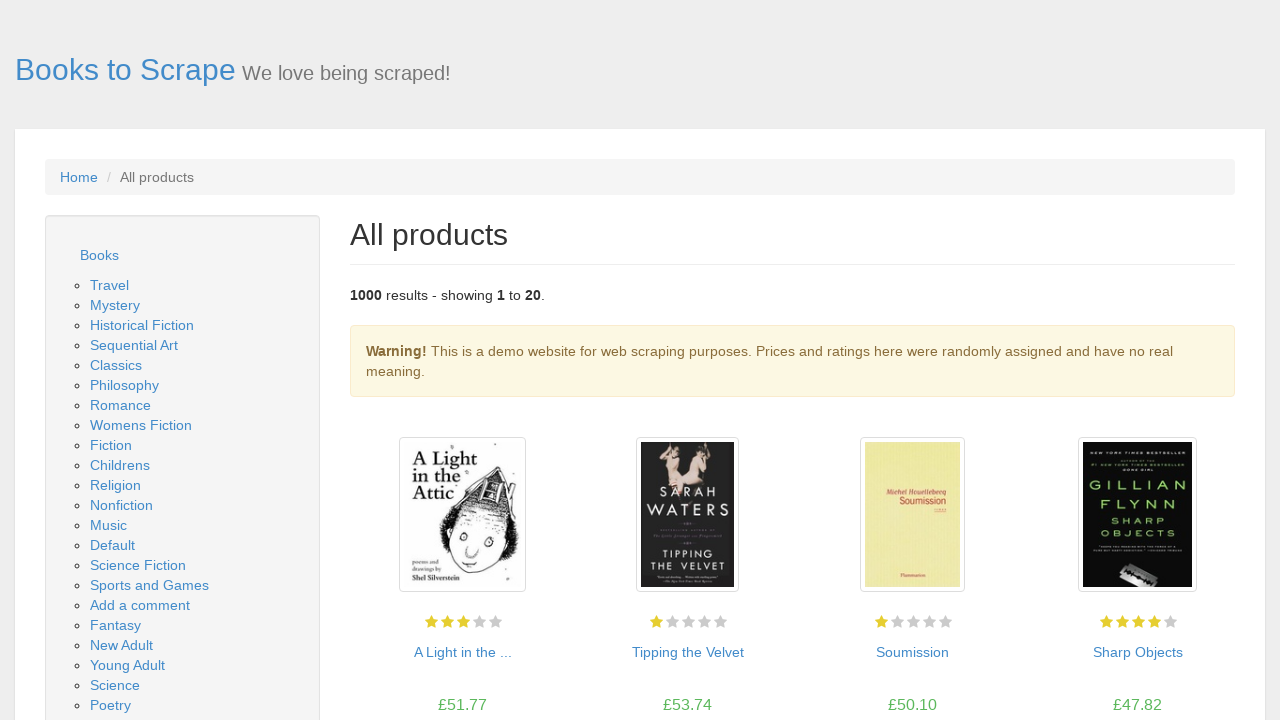

Books loaded on the catalog page
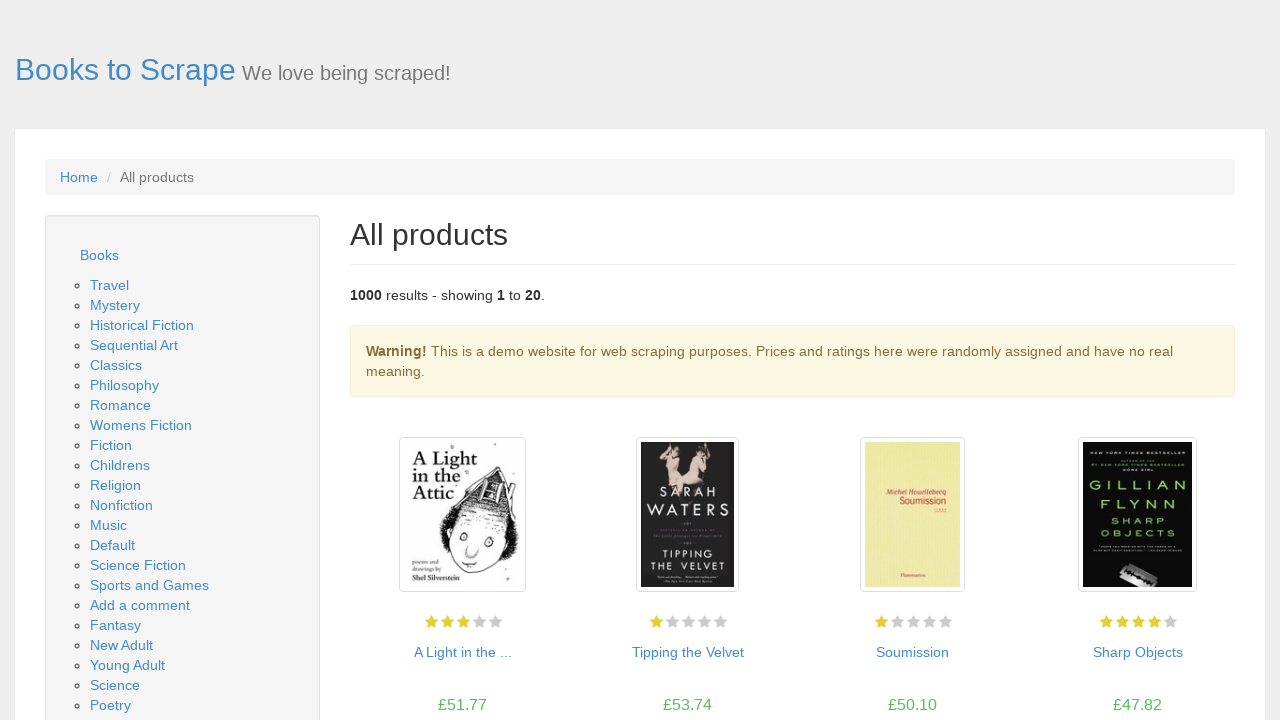

Clicked on the first book link to view details at (462, 652) on article.product_pod h3 a >> nth=0
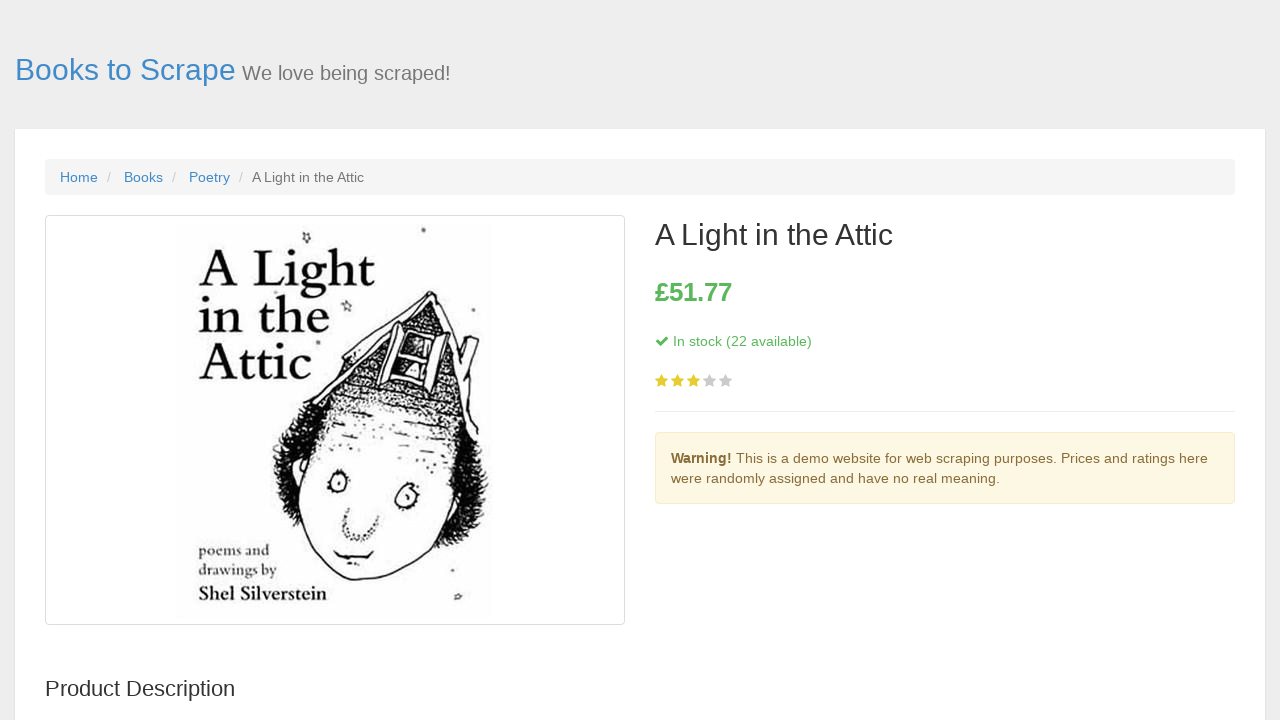

Book details page loaded
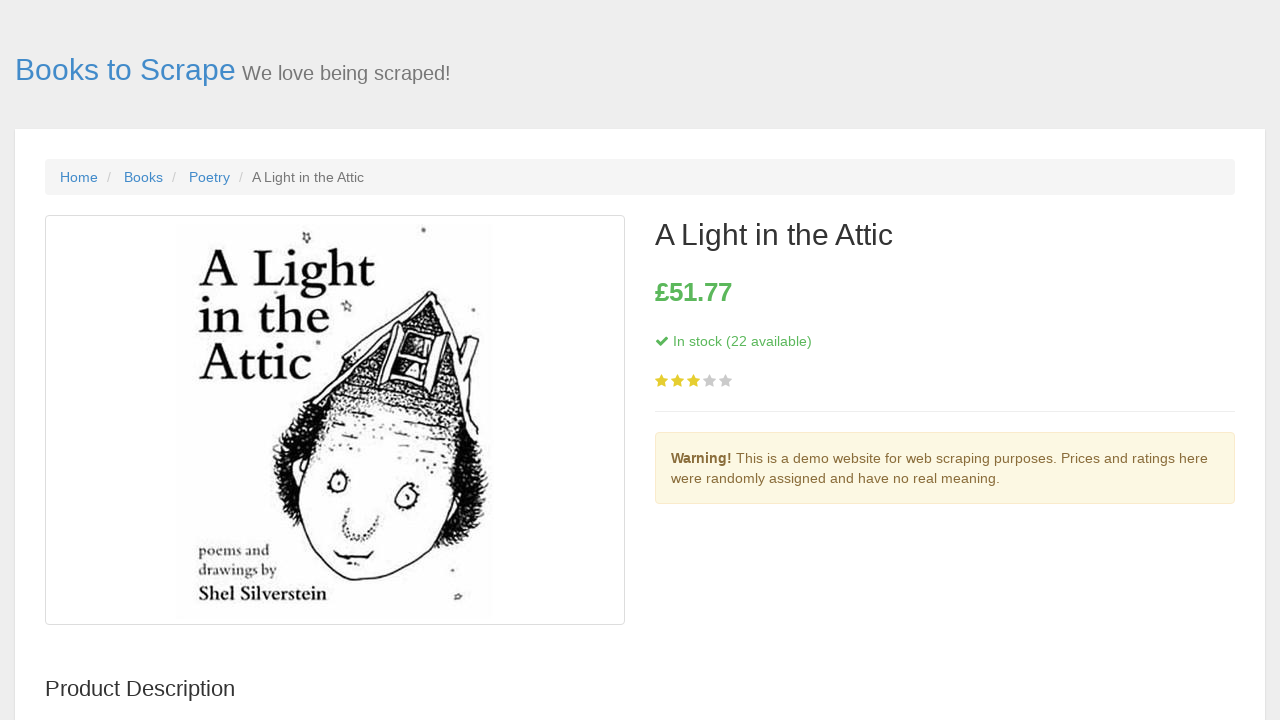

Navigated back to catalog page
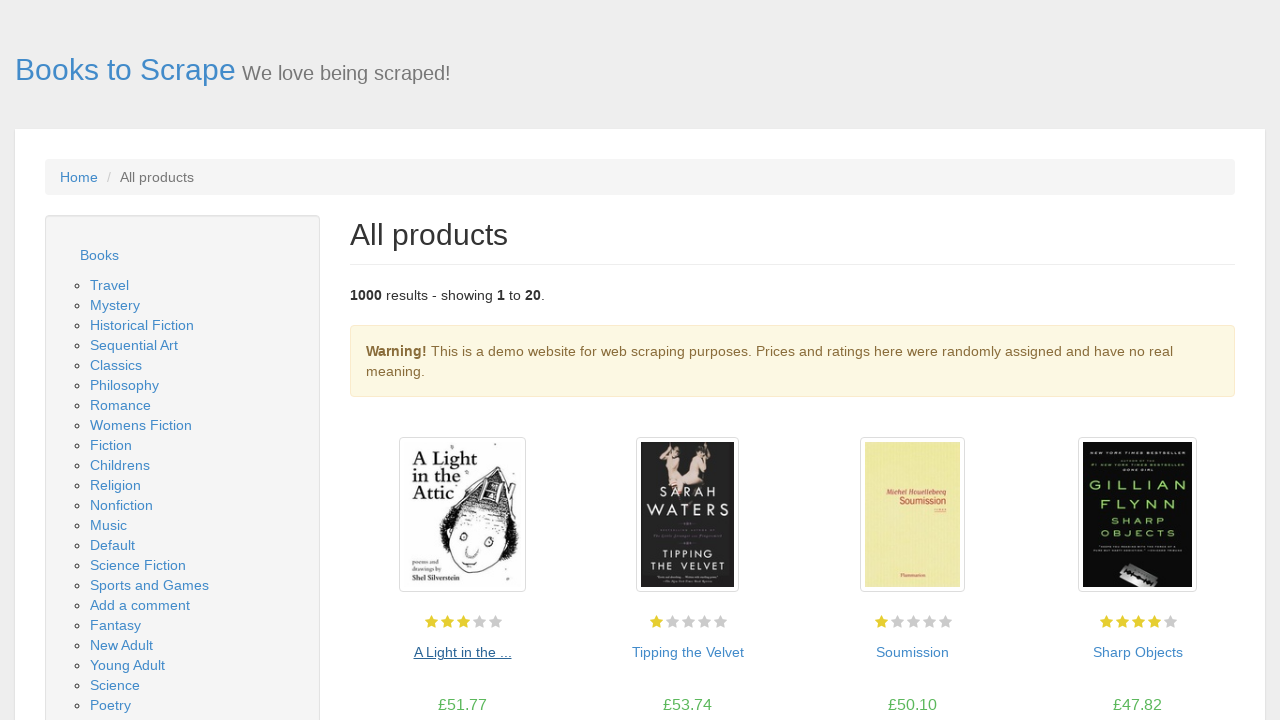

Catalog page reloaded with books
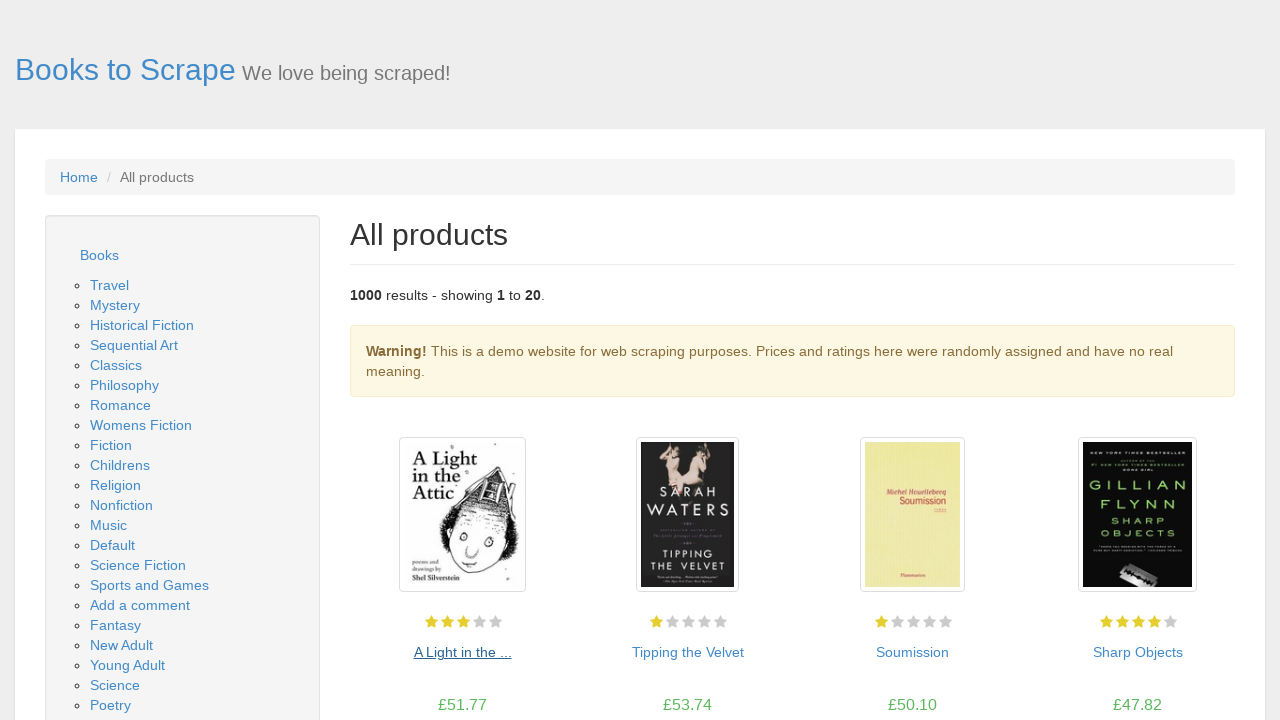

Clicked next page button to navigate to page 2 at (1206, 654) on li.next a
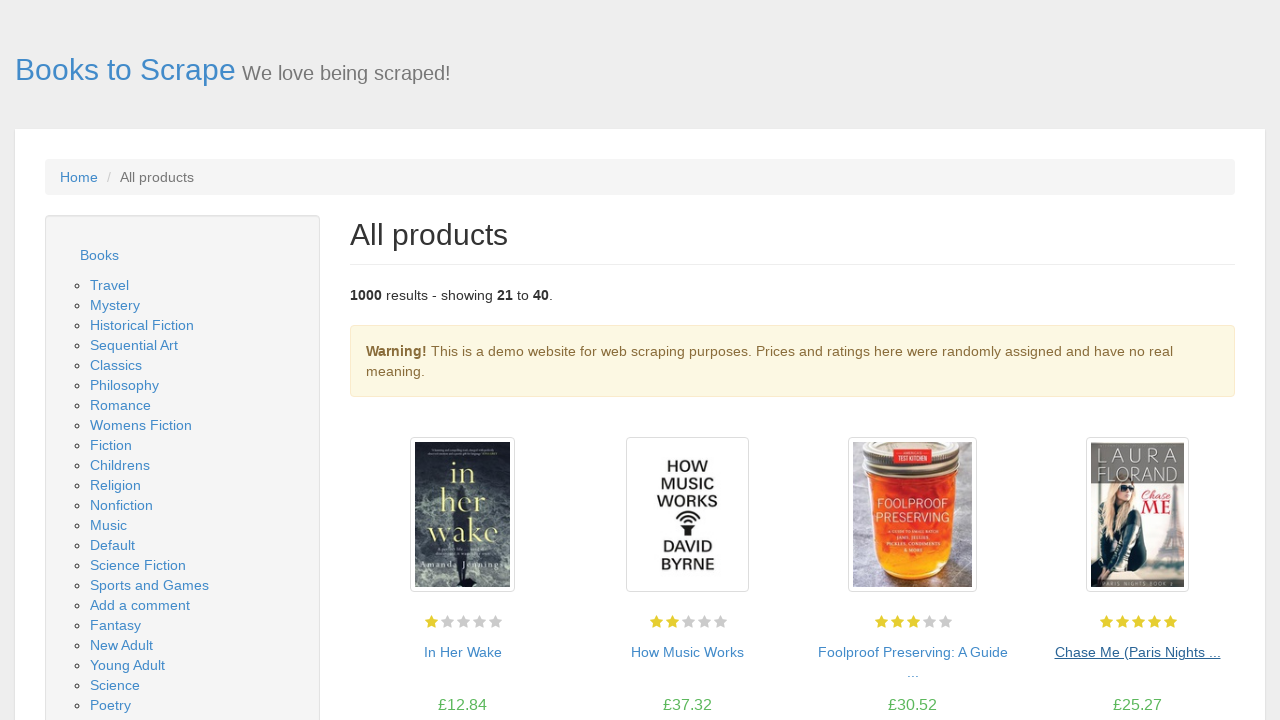

Second page of books loaded
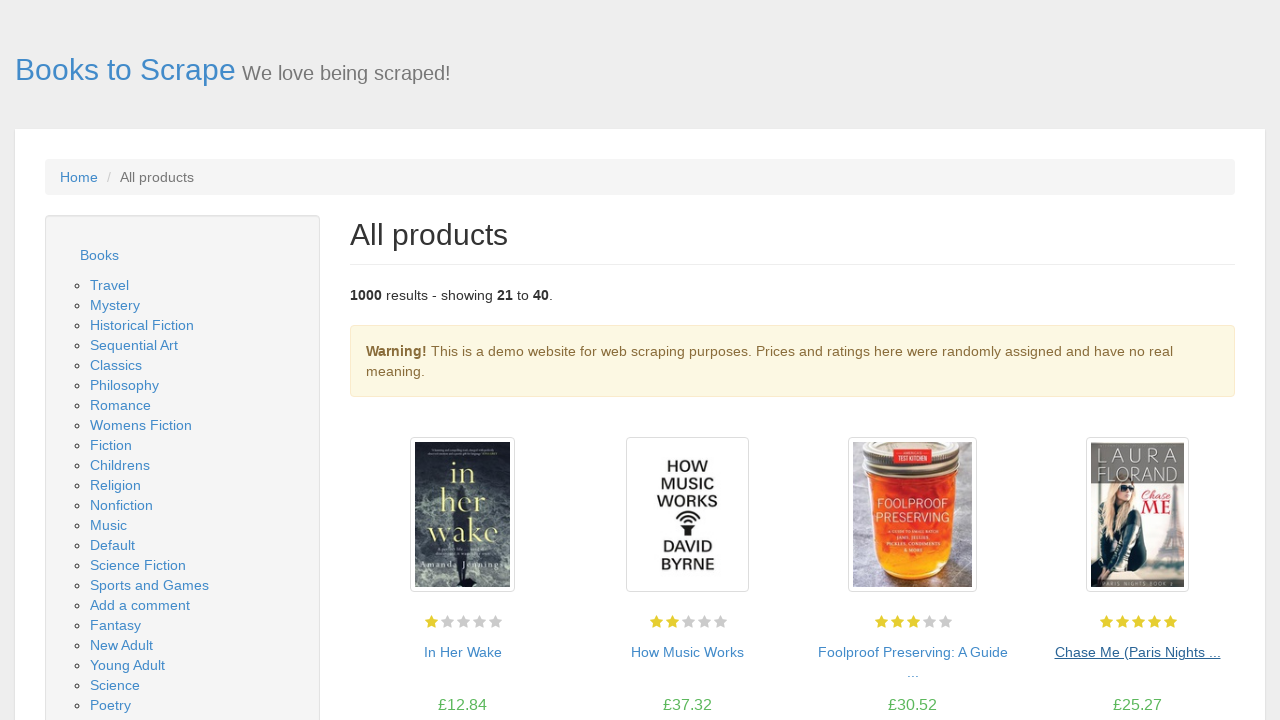

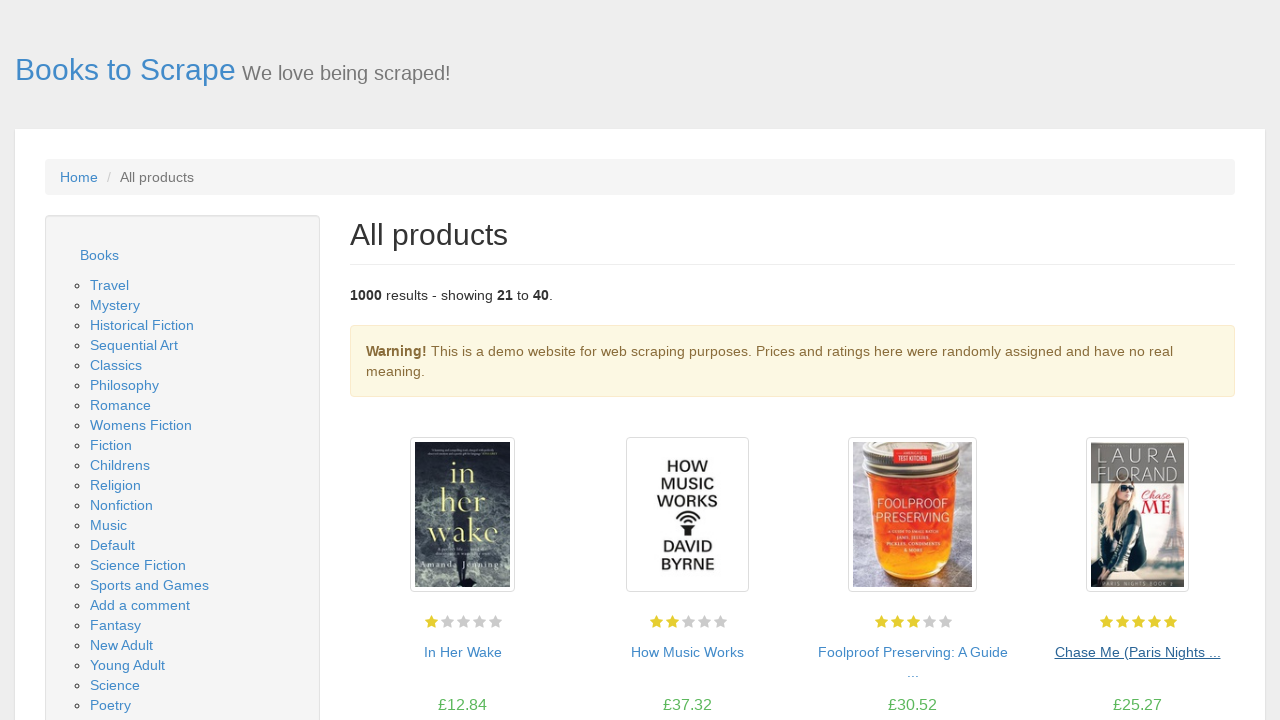